Tests a simple form by filling in first name, last name, city, and country fields using different element locator strategies, then submits the form.

Starting URL: http://suninjuly.github.io/simple_form_find_task.html

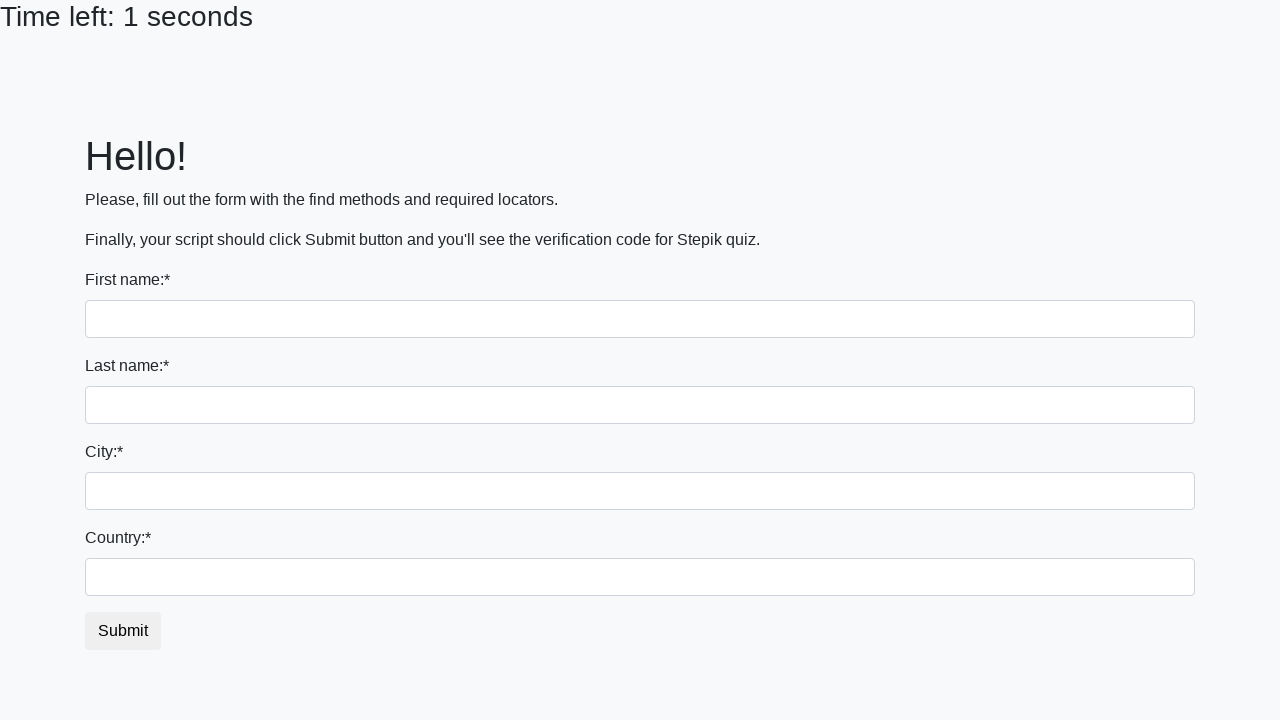

Filled first name field with 'Ivan' using input tag selector on input
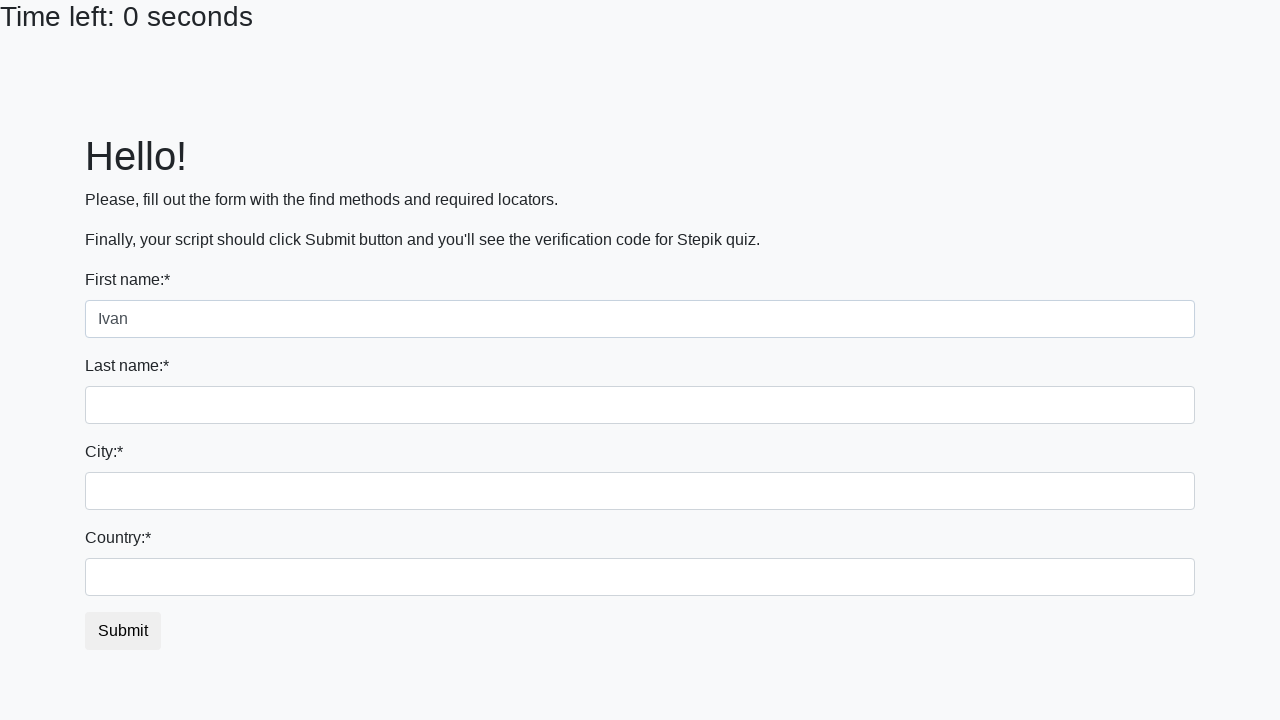

Filled last name field with 'Petrov' using name attribute selector on input[name='last_name']
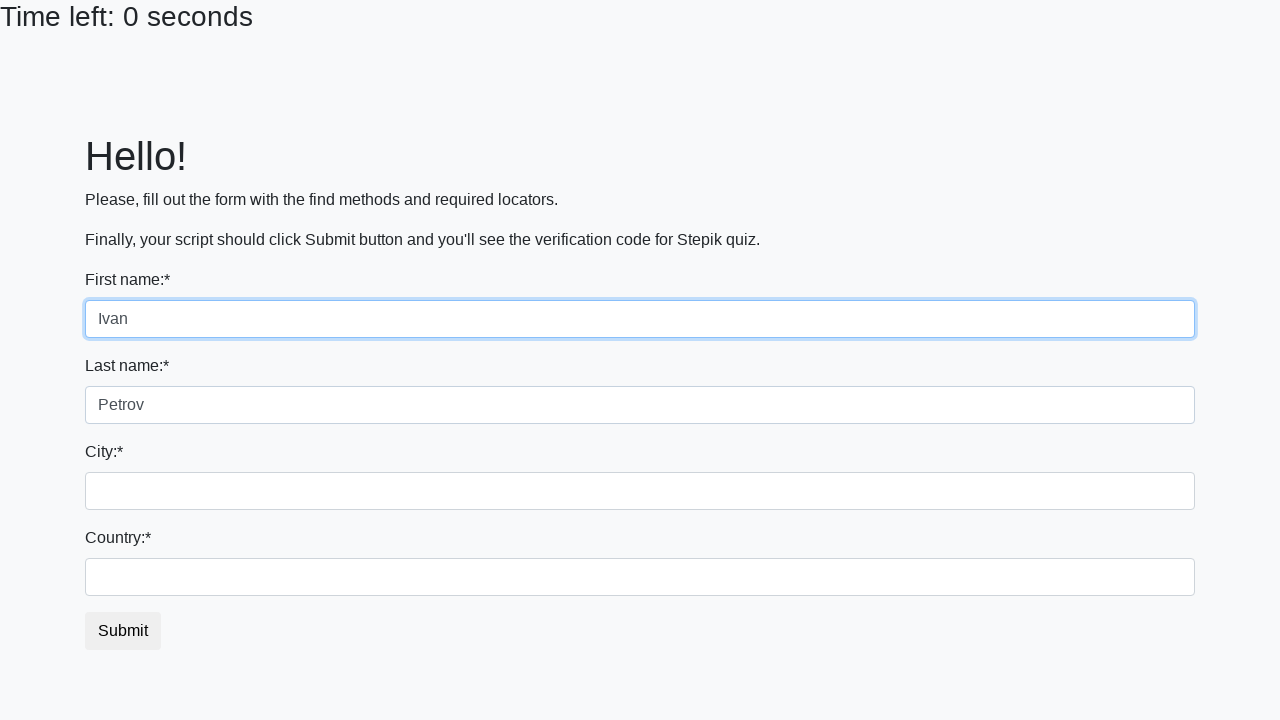

Filled city field with 'Smolensk' using class selector on .form-control.city
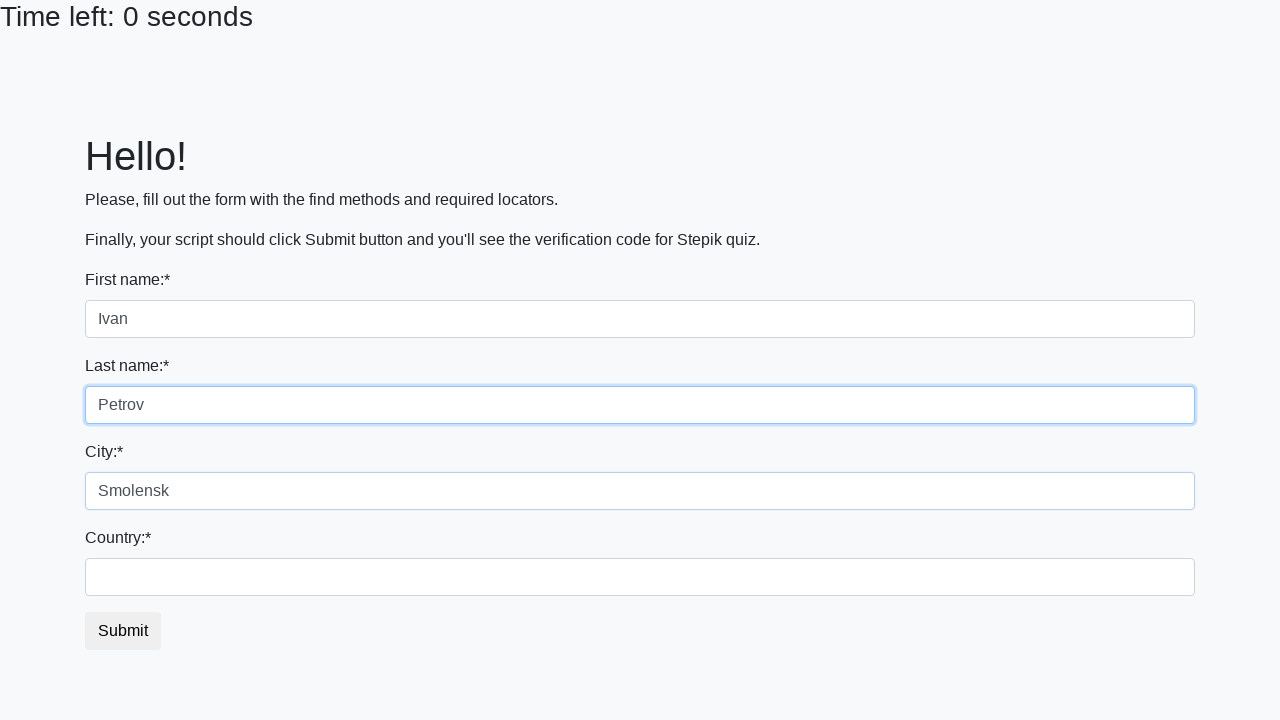

Filled country field with 'Russia' using id selector on #country
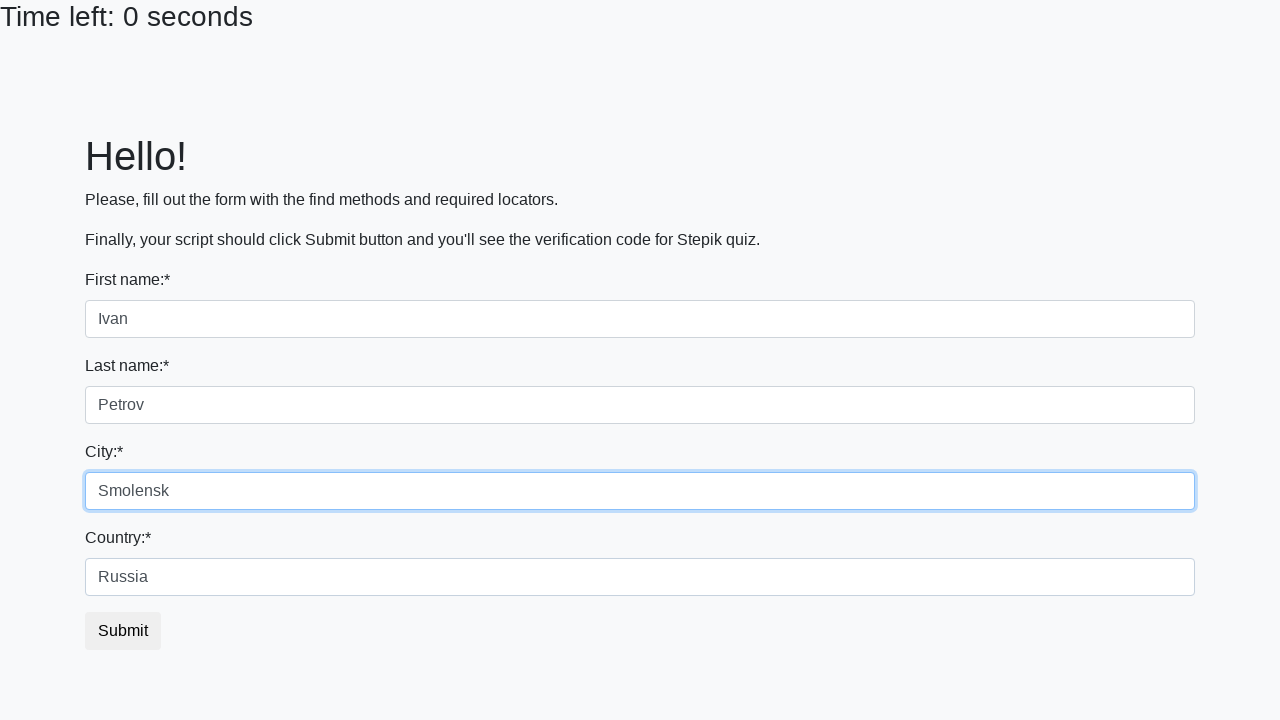

Clicked submit button to submit the form at (123, 631) on button.btn
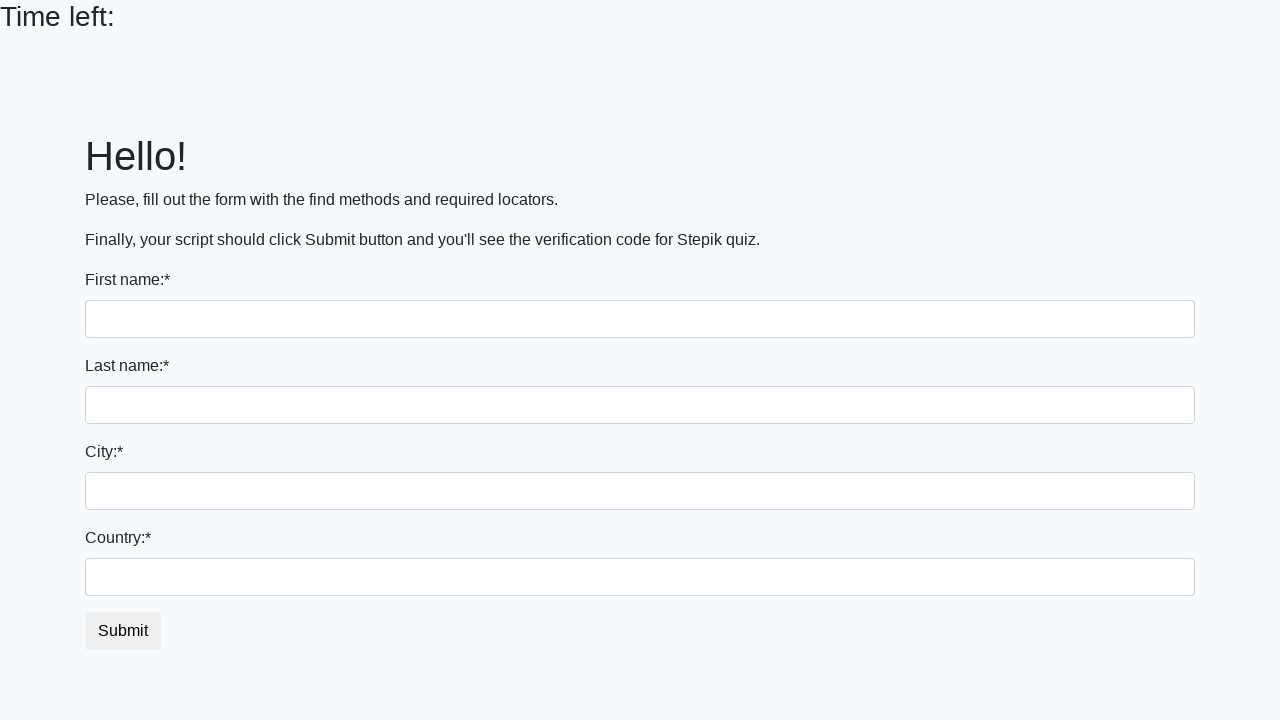

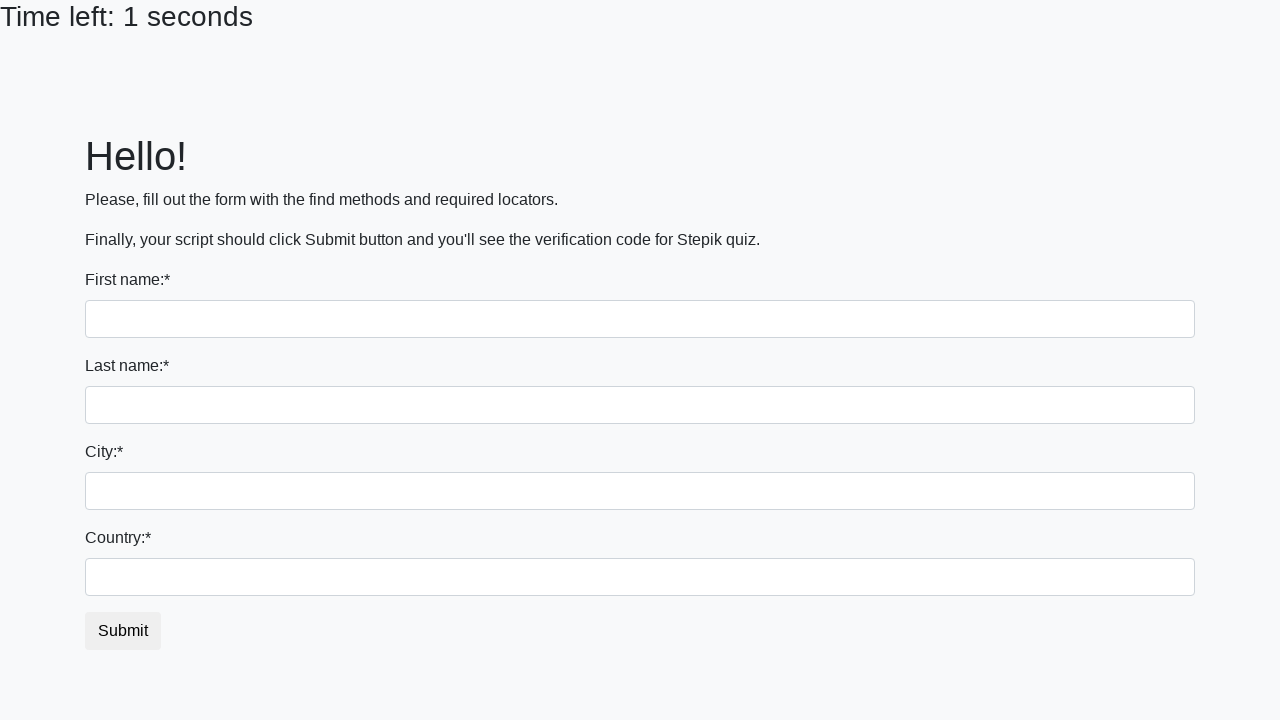